Tests JavaScript confirm dialog interaction by switching to an iframe, triggering a confirm alert, accepting it, and verifying the result text

Starting URL: https://www.w3schools.com/js/tryit.asp?filename=tryjs_confirm

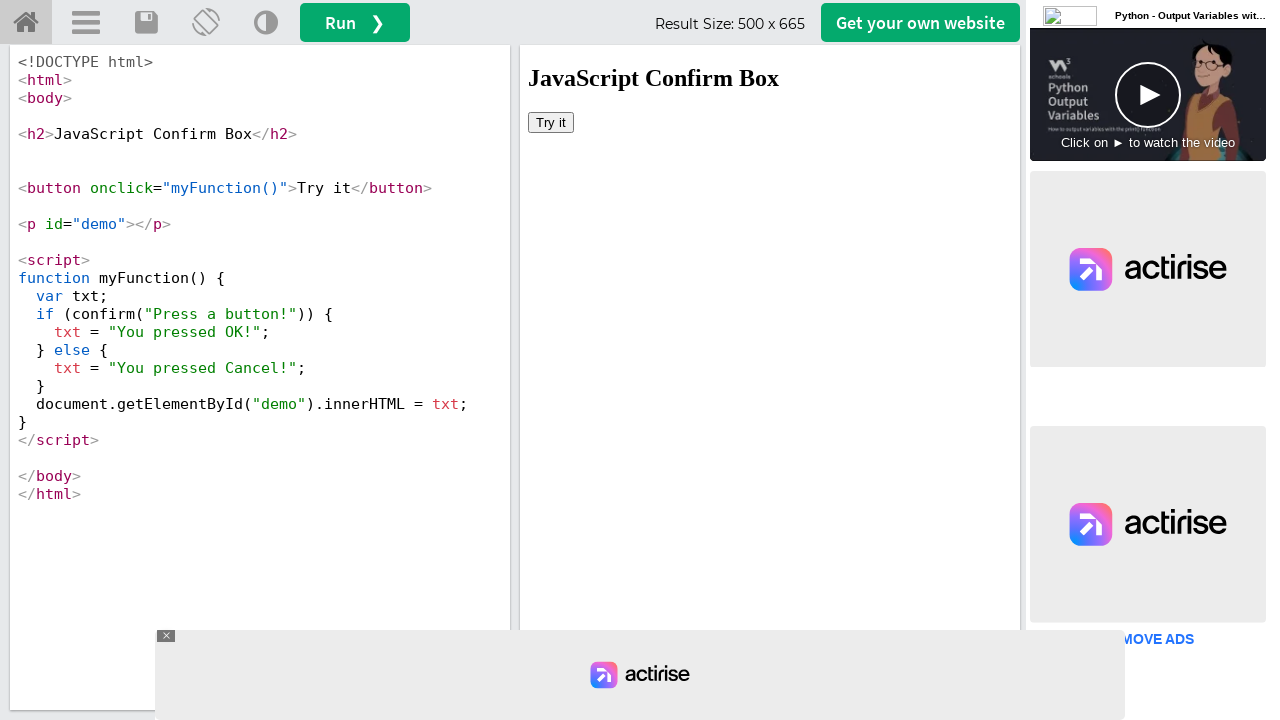

Located iframe with ID 'iframeResult' for demo content
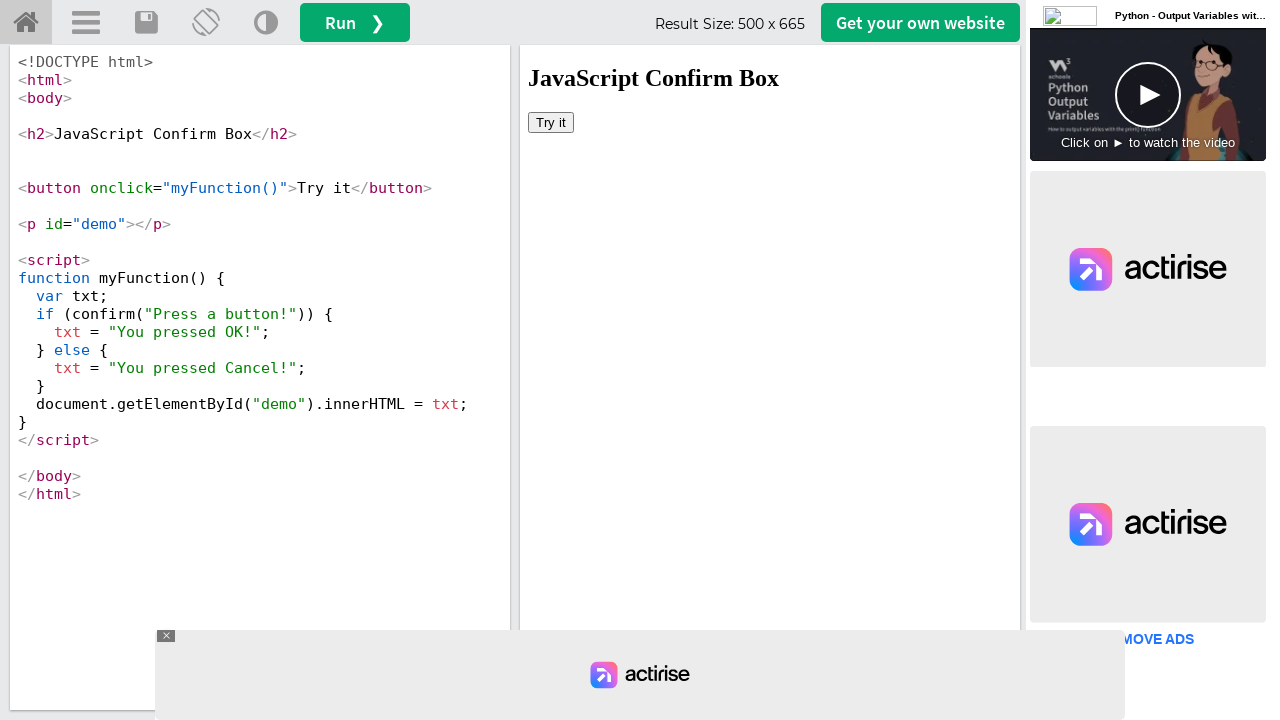

Clicked 'Try it' button to trigger confirm dialog at (551, 122) on iframe#iframeResult >> internal:control=enter-frame >> button:has-text('Try it')
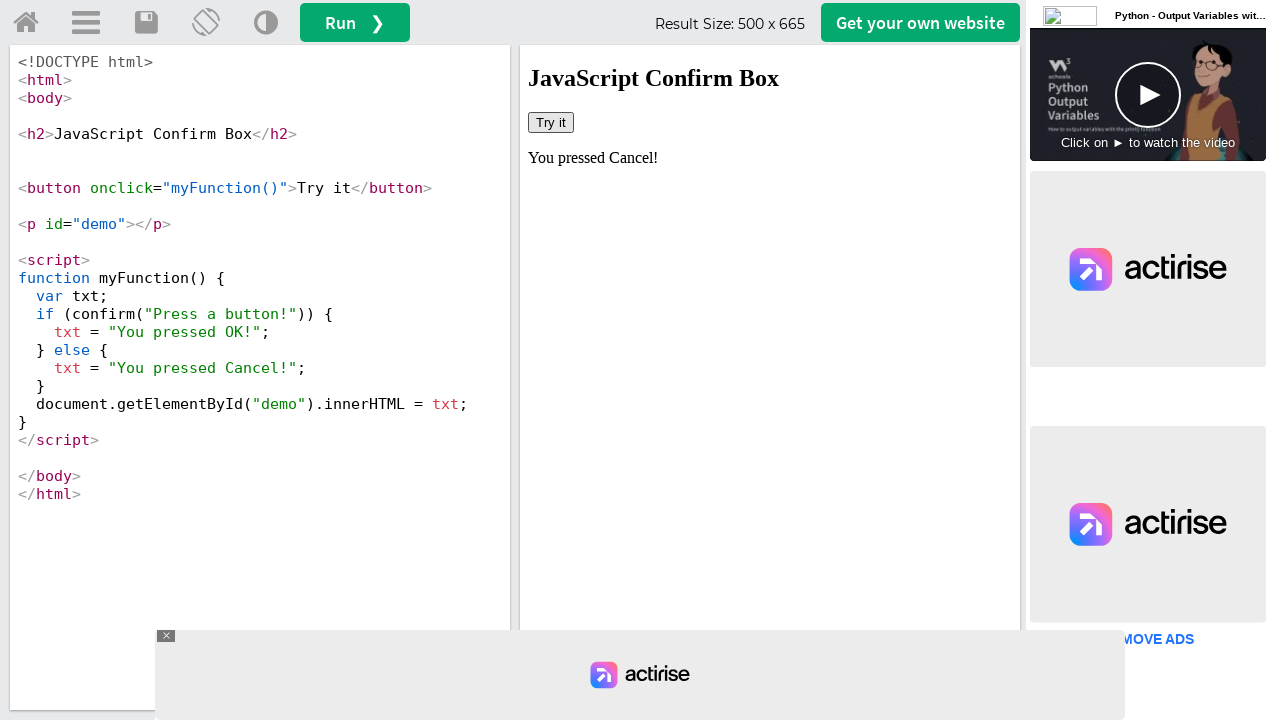

Set up dialog handler to accept confirm dialog
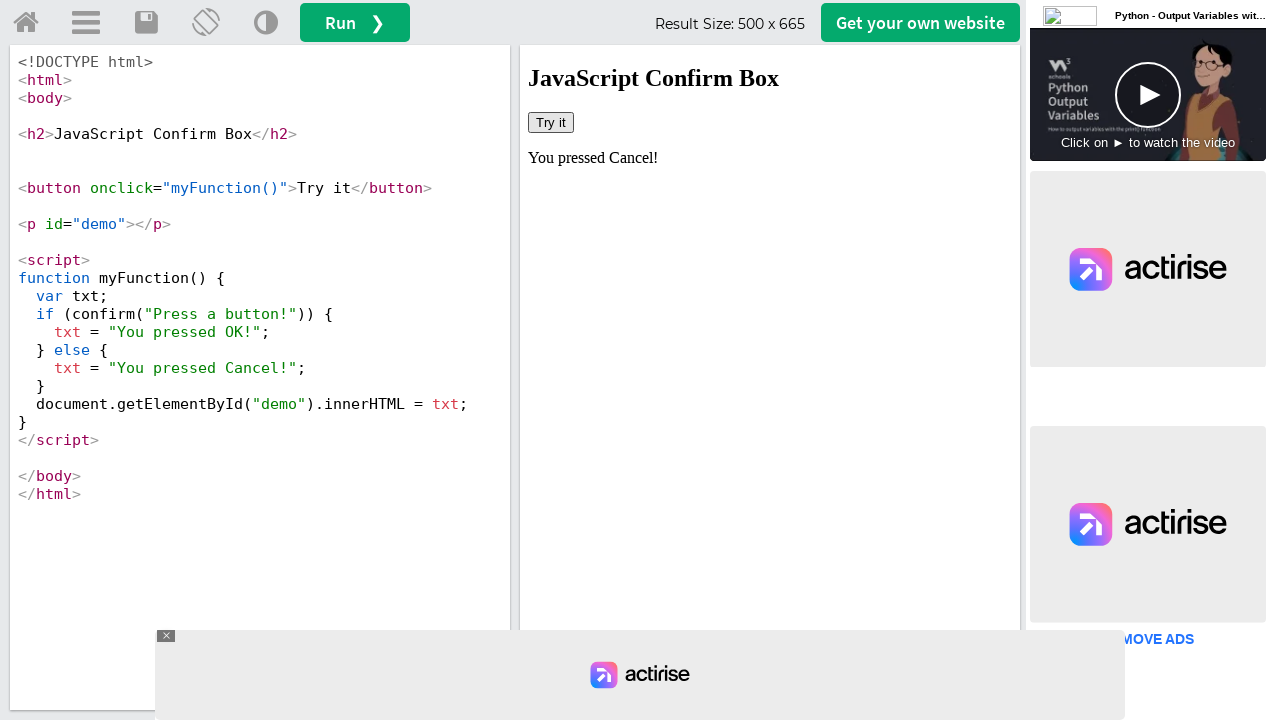

Confirmed result text is displayed in demo element
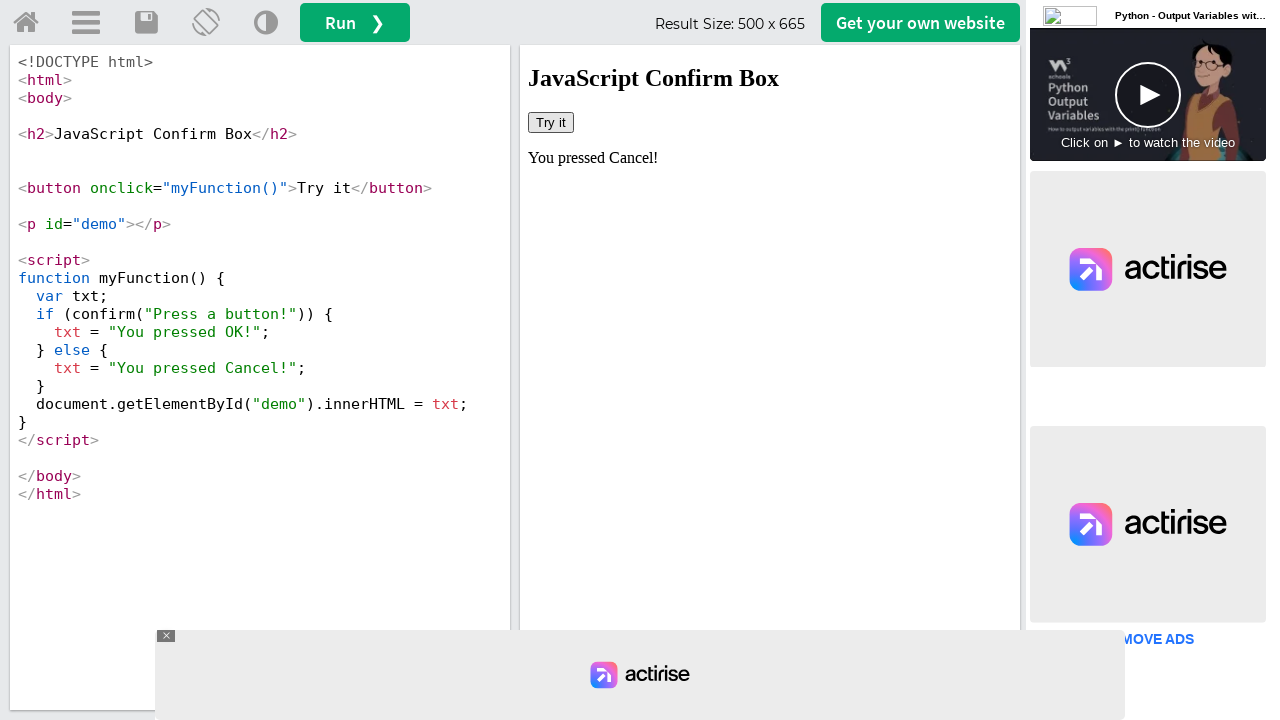

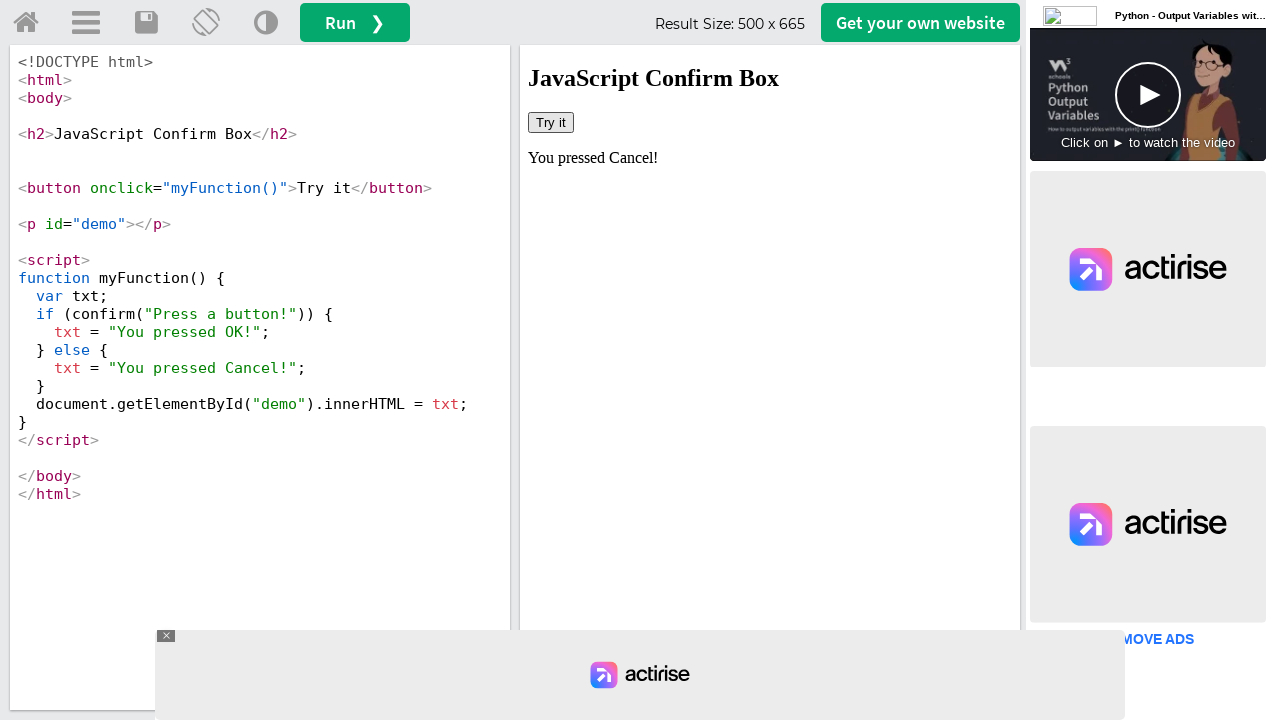